Navigates to Google Play Store movies page and scrolls down continuously until reaching the bottom of the page to load all content

Starting URL: https://play.google.com/store/movies

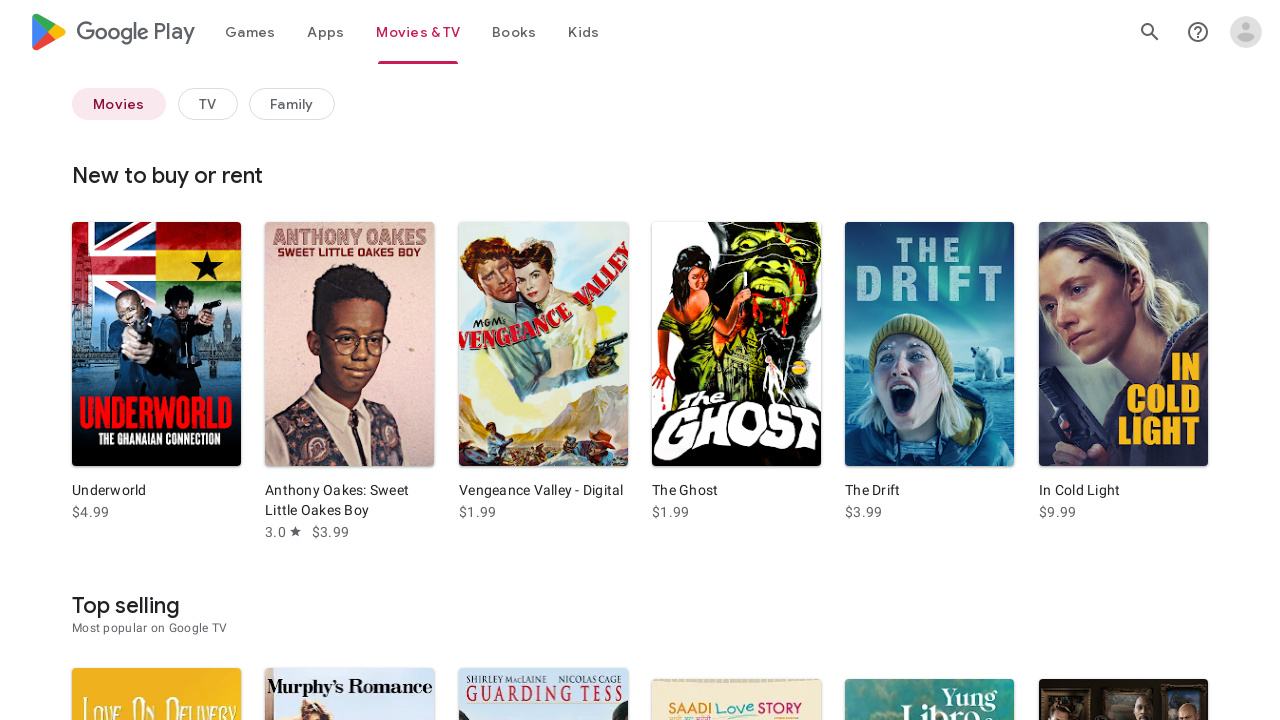

Retrieved initial page height
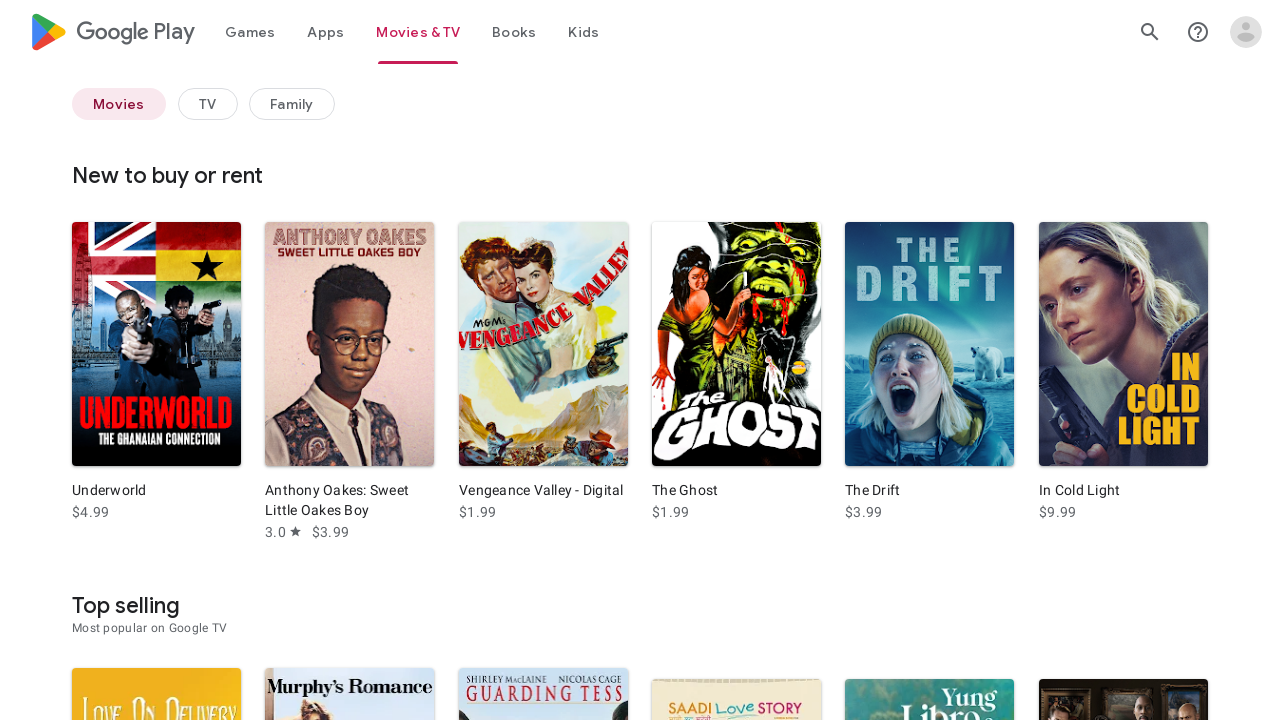

Scrolled to bottom of page
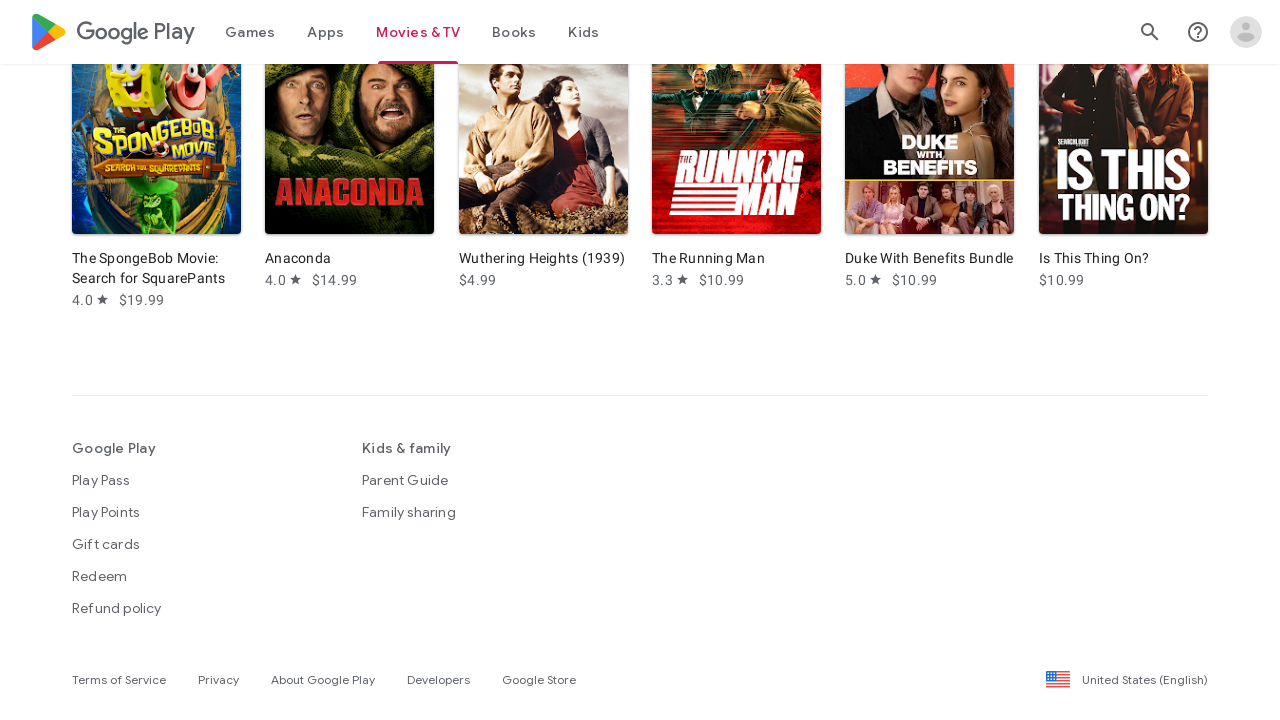

Waited 2 seconds for new content to load
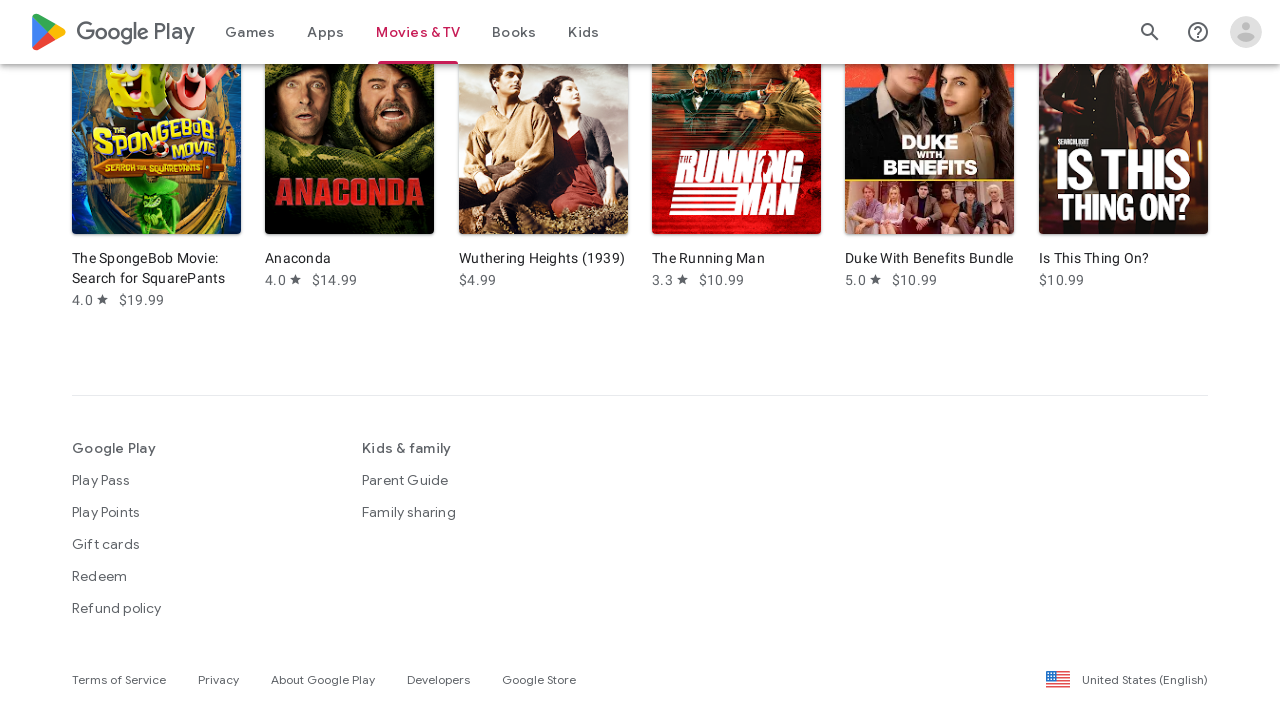

Retrieved current page height
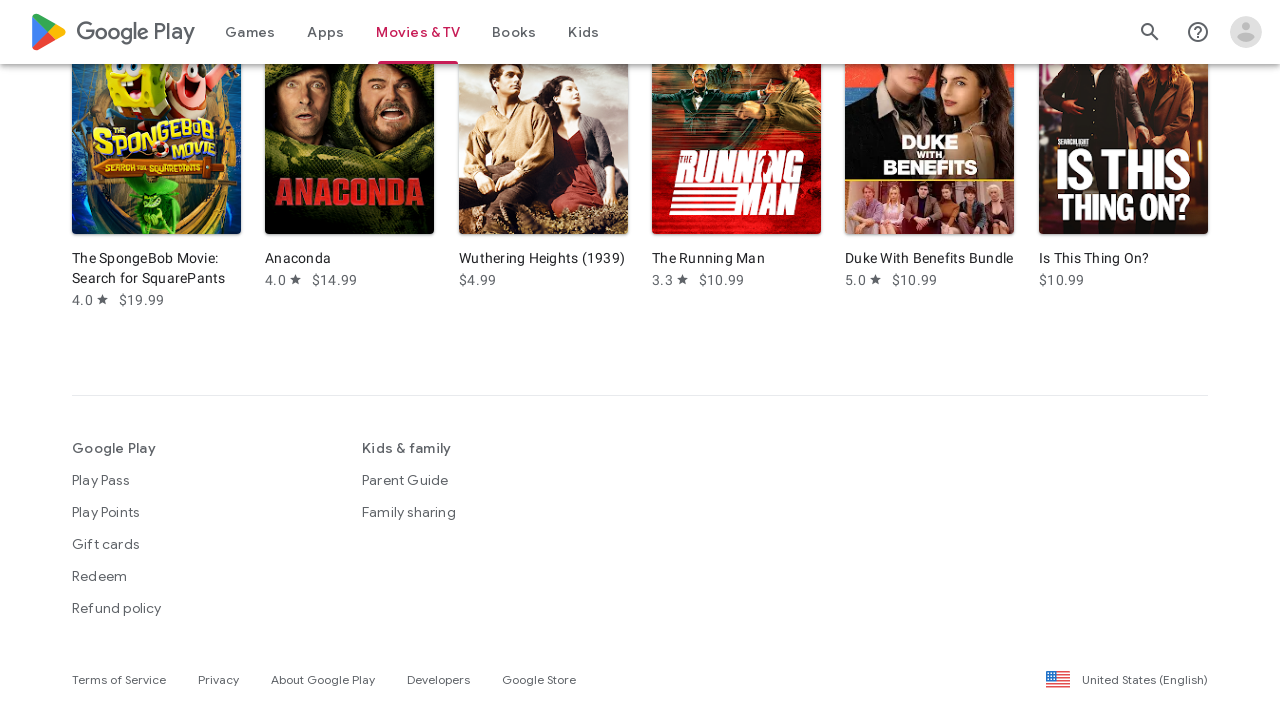

Reached bottom of page - no new content loaded
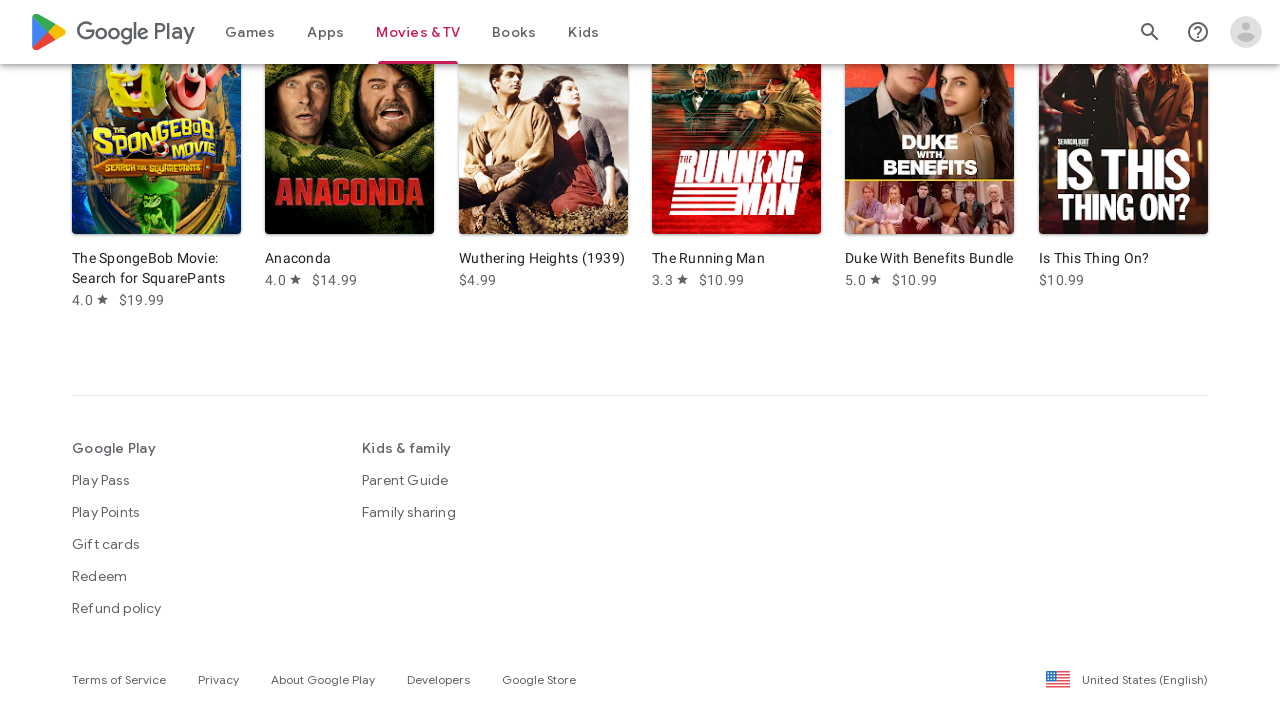

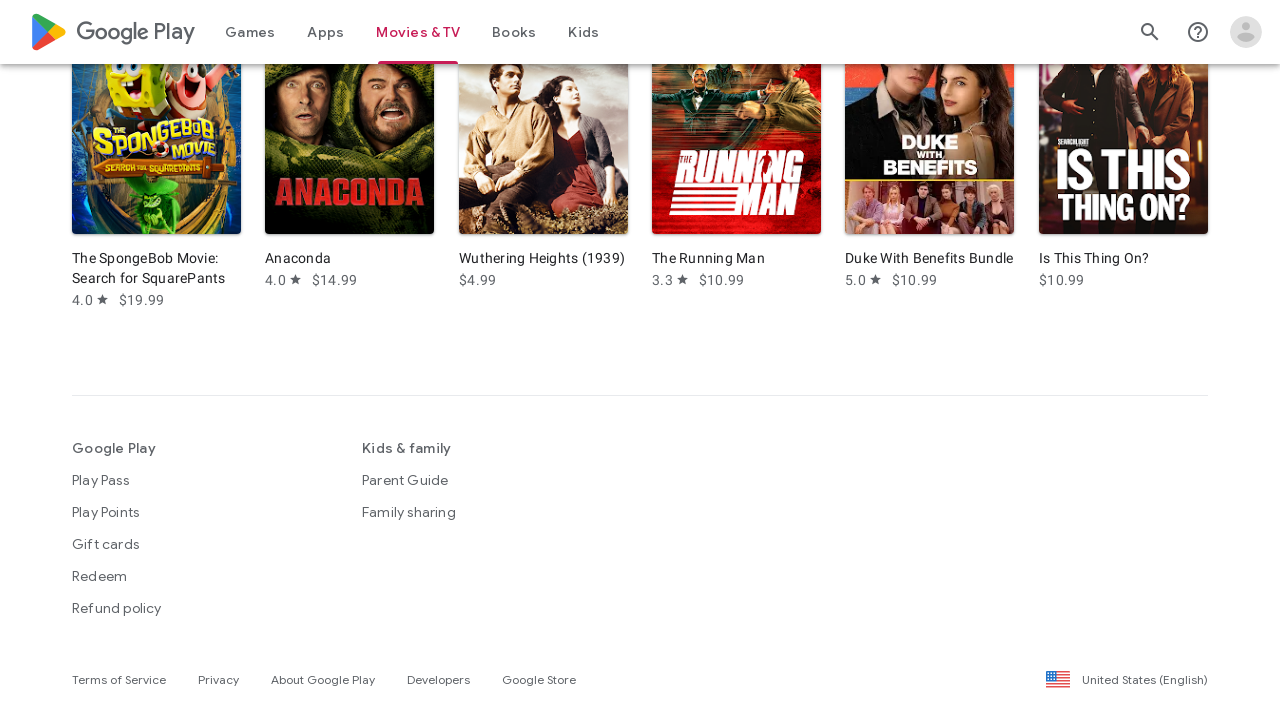